Tests that disabled options in a dropdown cannot be selected and verifies their disabled state

Starting URL: https://selenium.dev/selenium/web/formPage.html

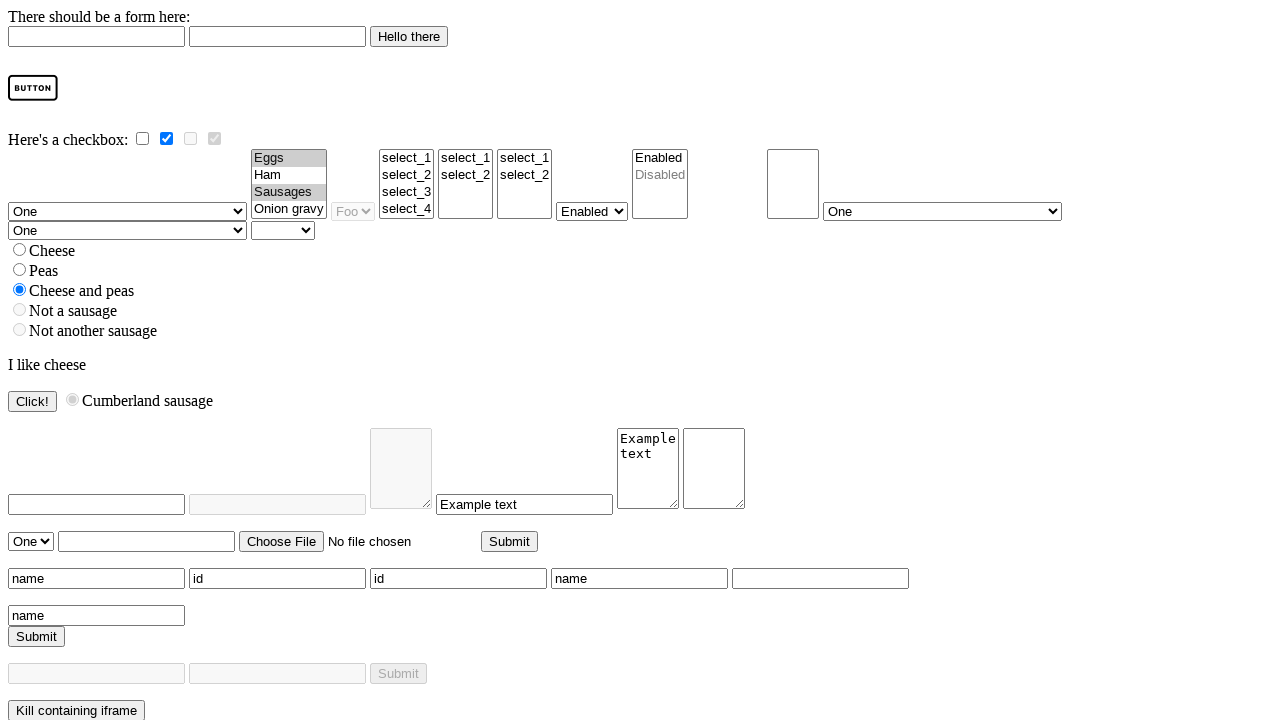

Navigated to form page with dropdown options
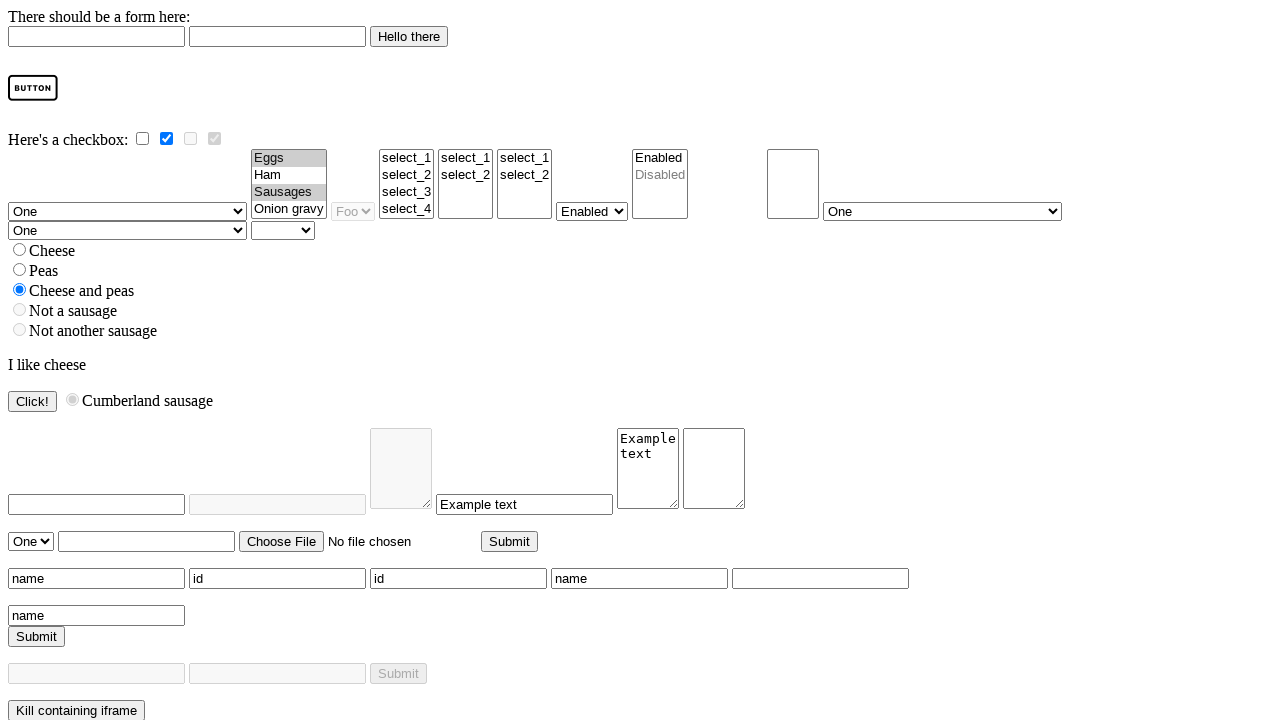

Located disabled option in dropdown
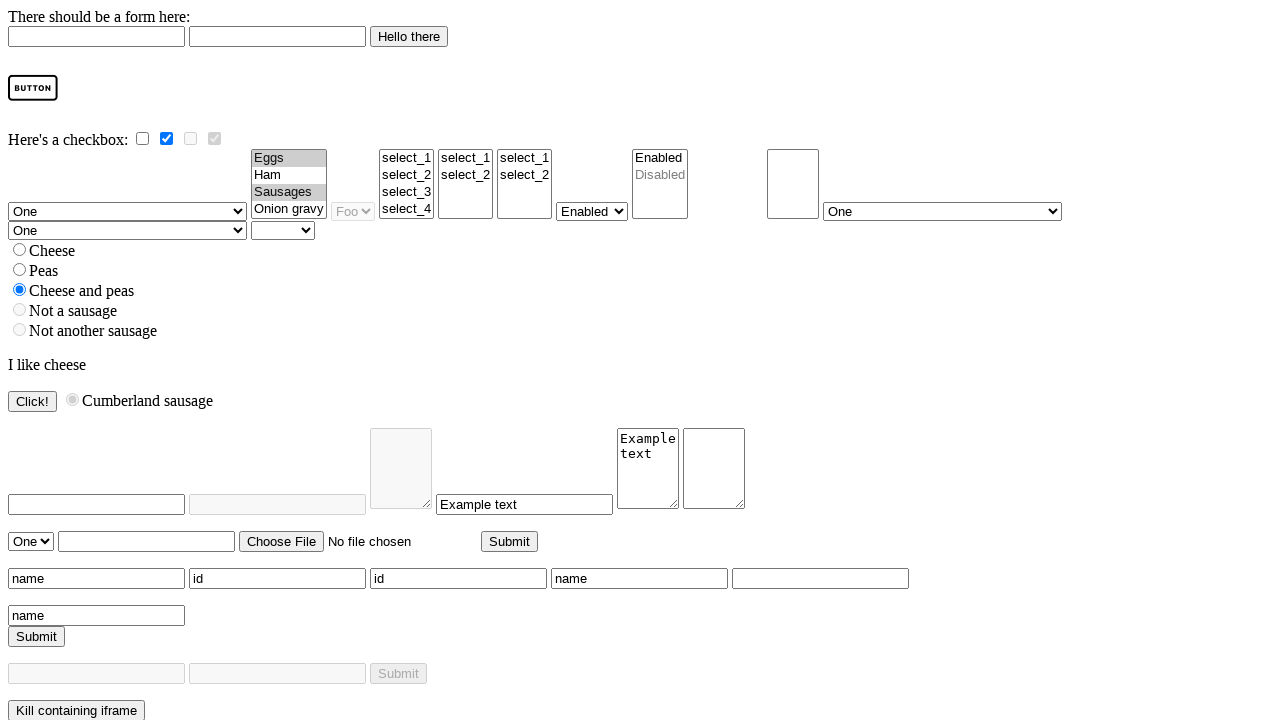

Verified that the option is disabled
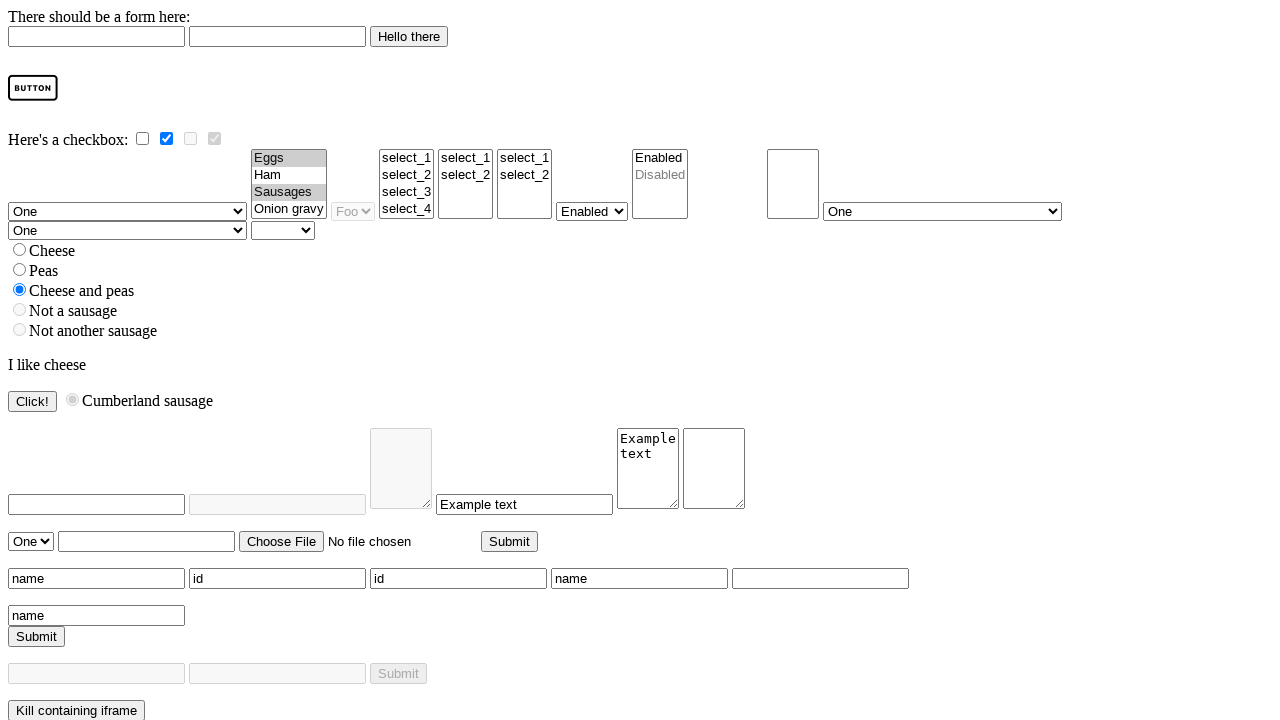

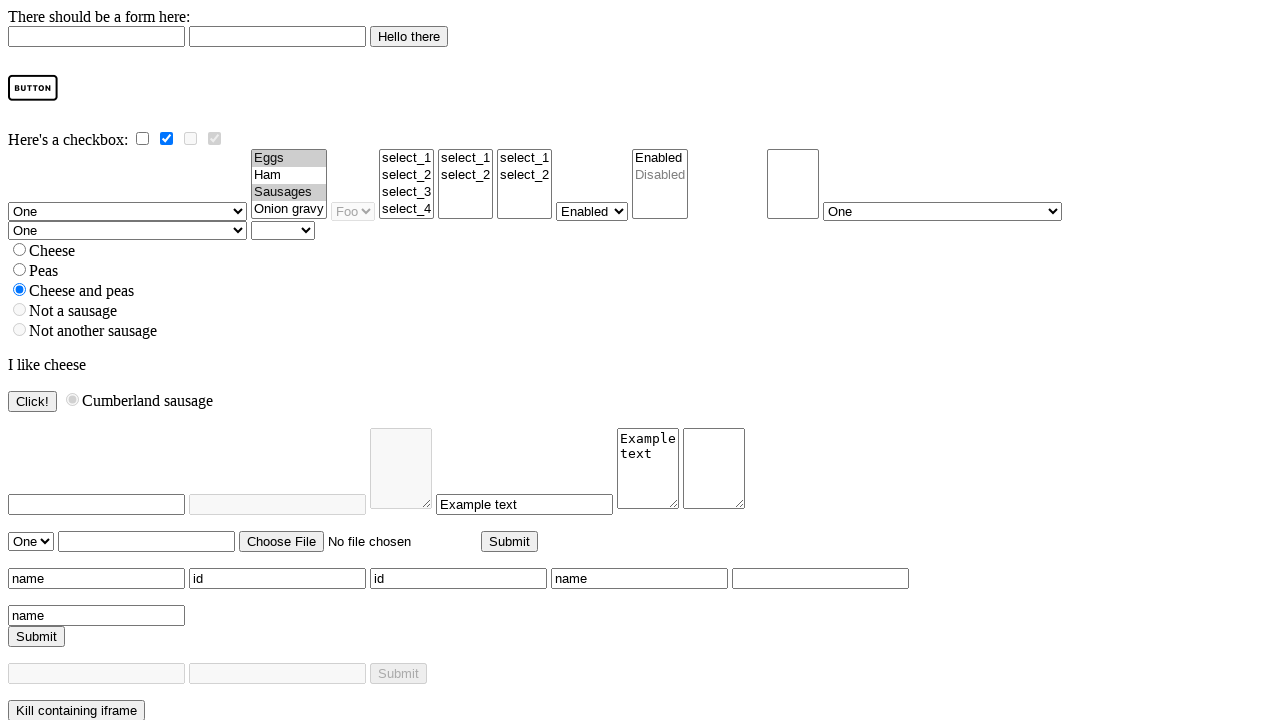